Tests checkbox functionality on an automation practice page by selecting all checkboxes and verifying they are checked

Starting URL: https://rahulshettyacademy.com/AutomationPractice/

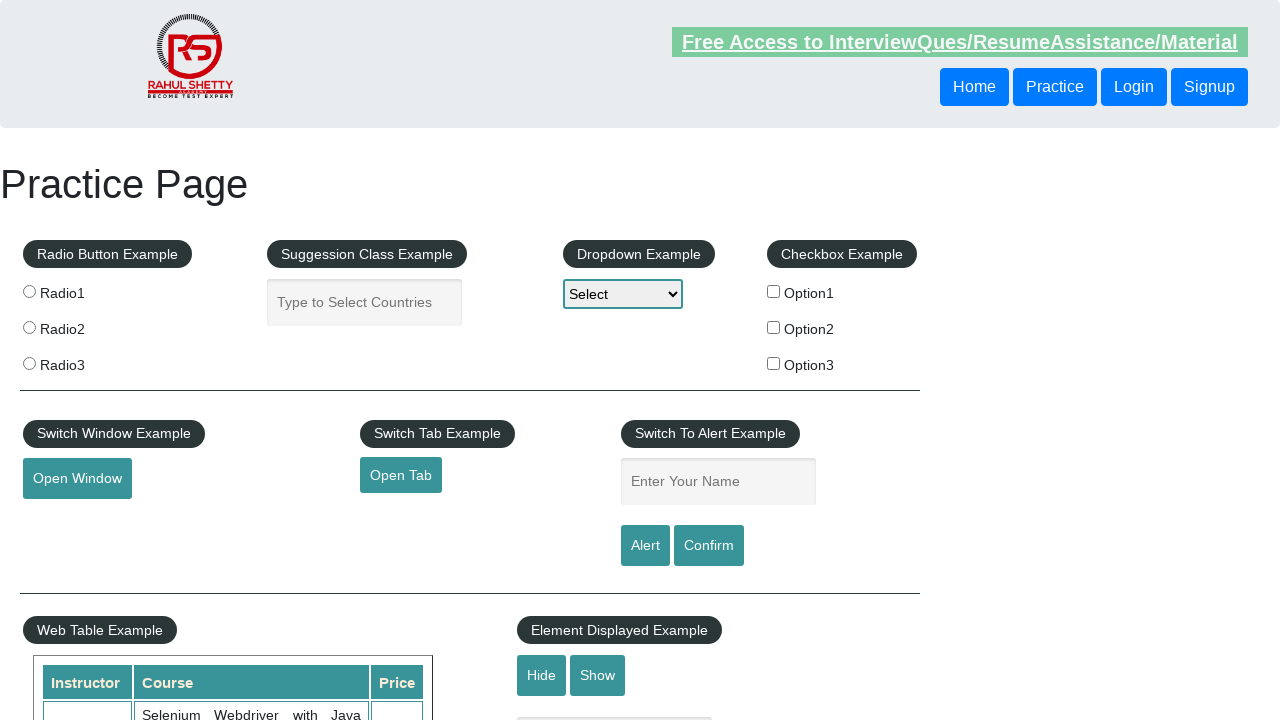

Waited for checkboxes to be present on the page
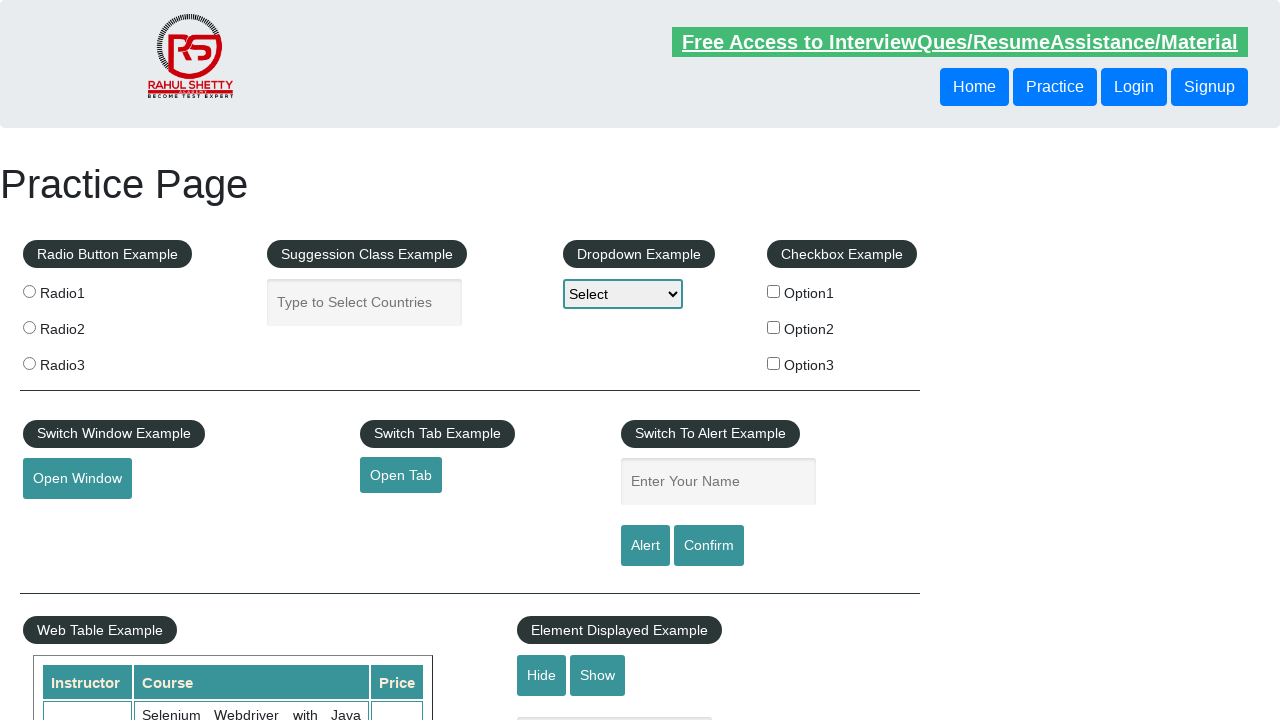

Located all checkboxes on the page
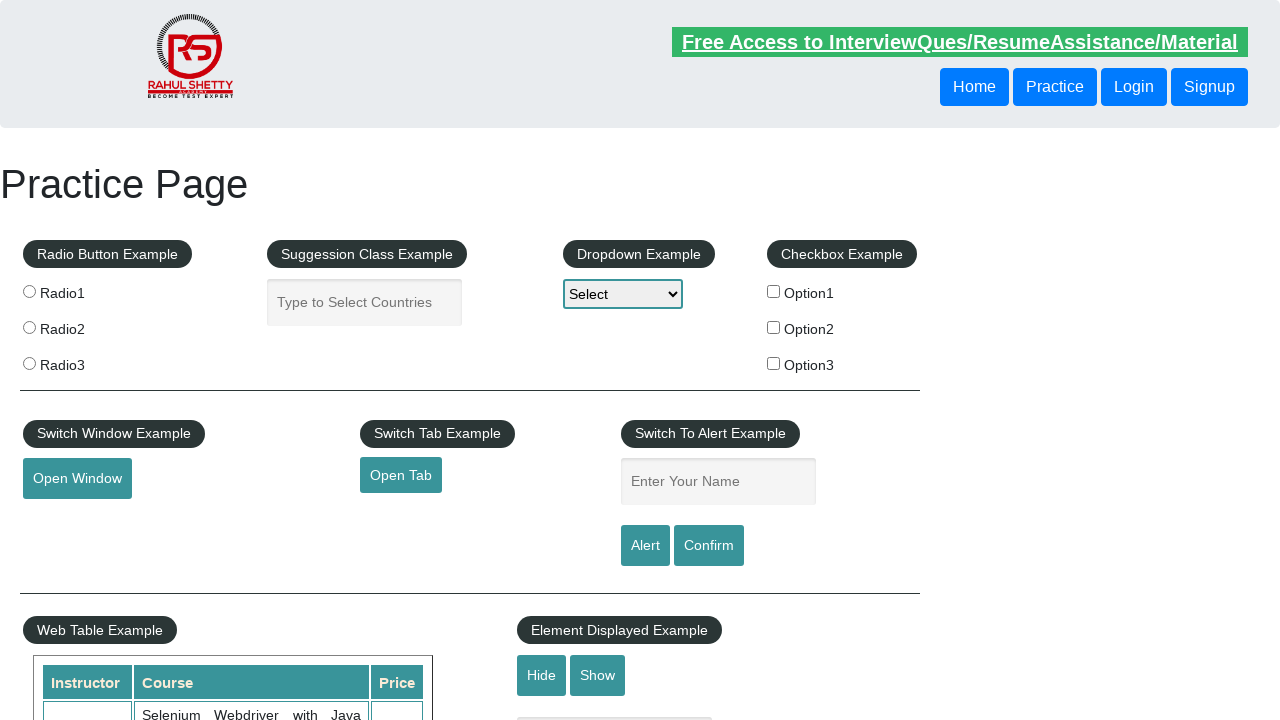

Clicked a checkbox at (774, 291) on xpath=//label/input[@type='checkbox'] >> nth=0
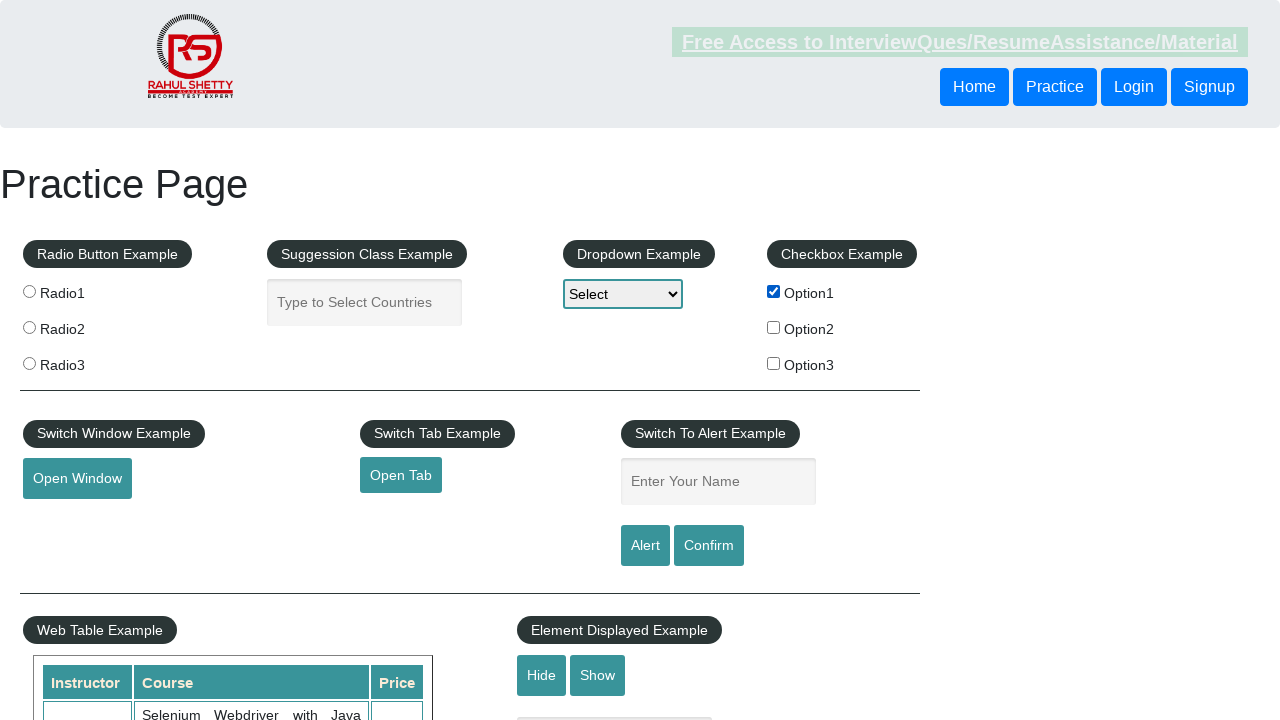

Verified that the checkbox is now checked
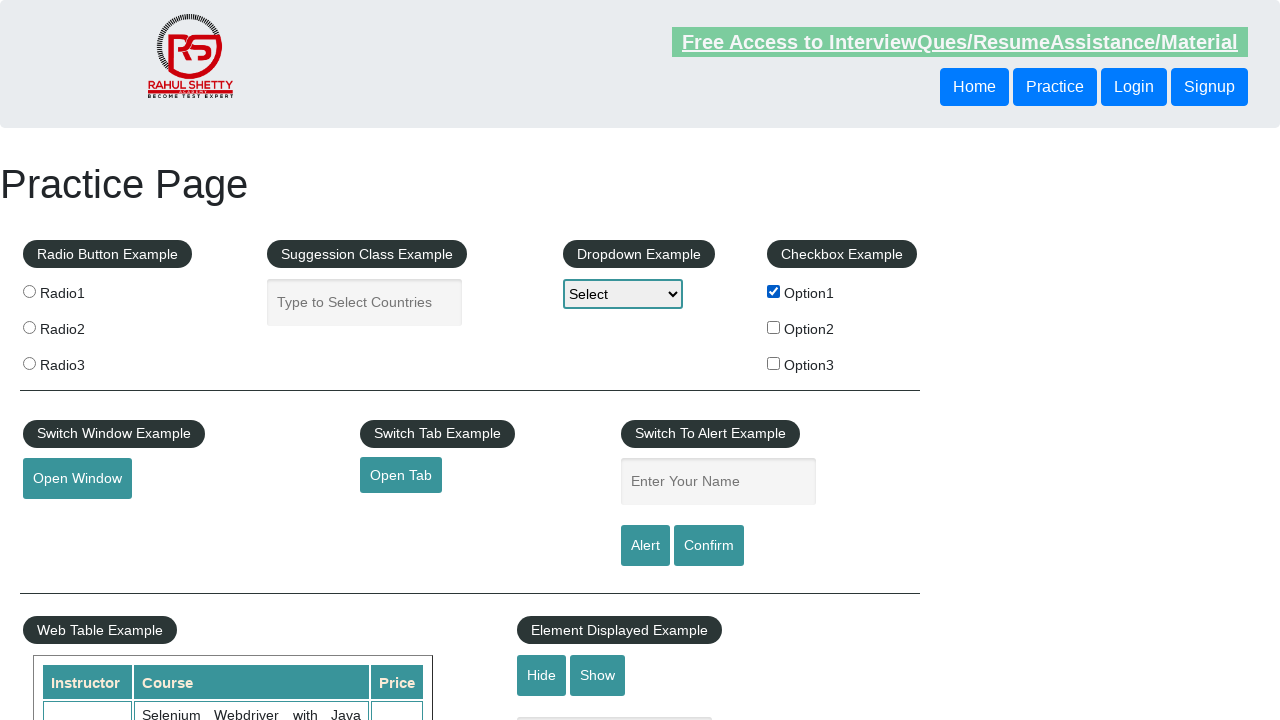

Clicked a checkbox at (774, 327) on xpath=//label/input[@type='checkbox'] >> nth=1
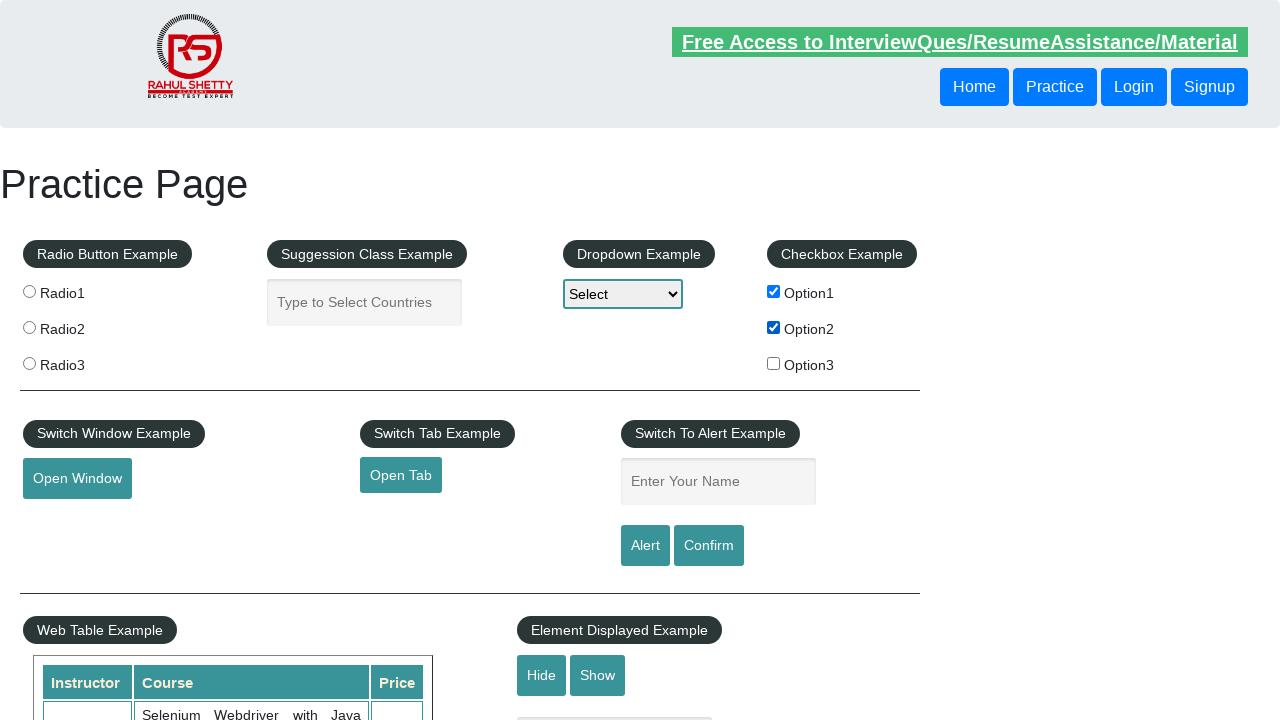

Verified that the checkbox is now checked
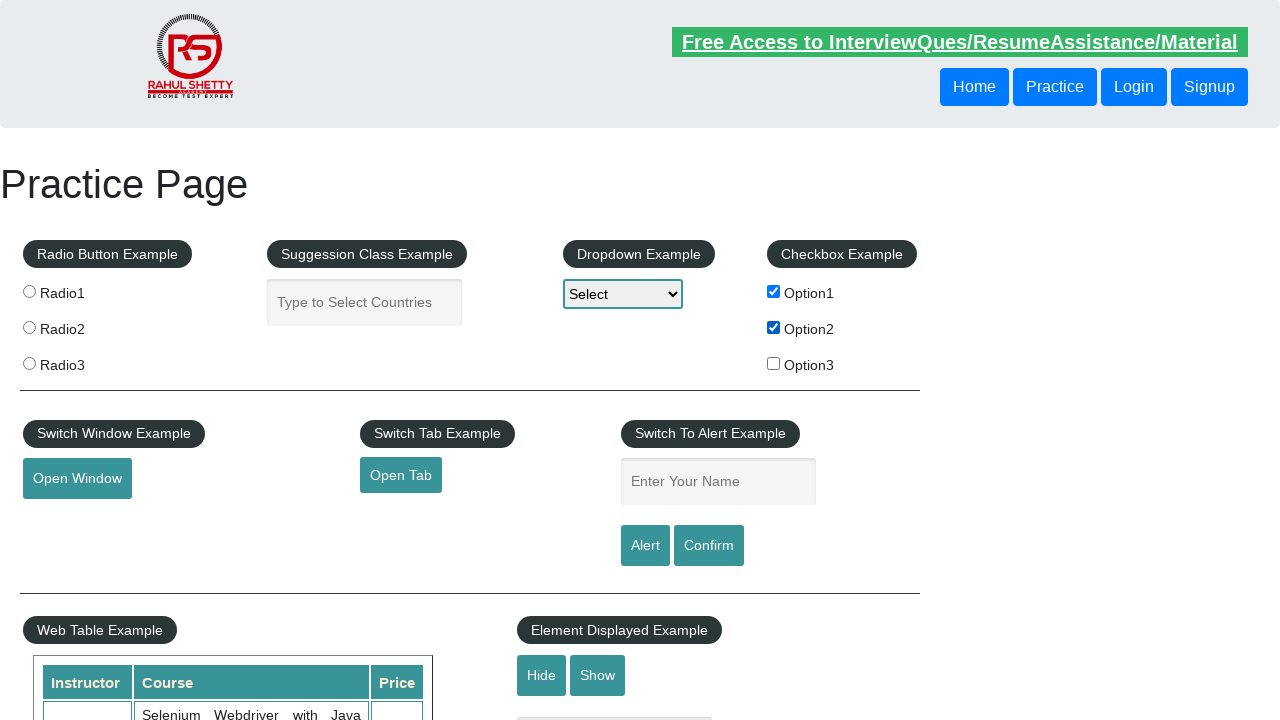

Clicked a checkbox at (774, 363) on xpath=//label/input[@type='checkbox'] >> nth=2
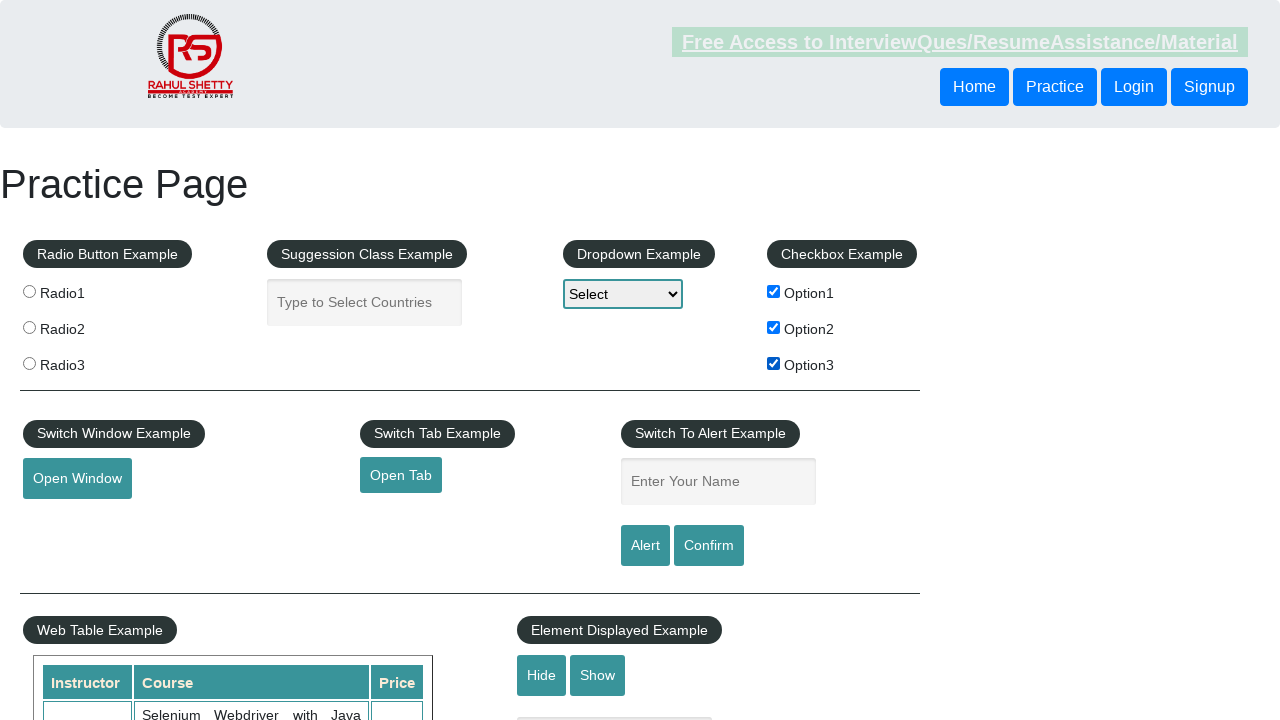

Verified that the checkbox is now checked
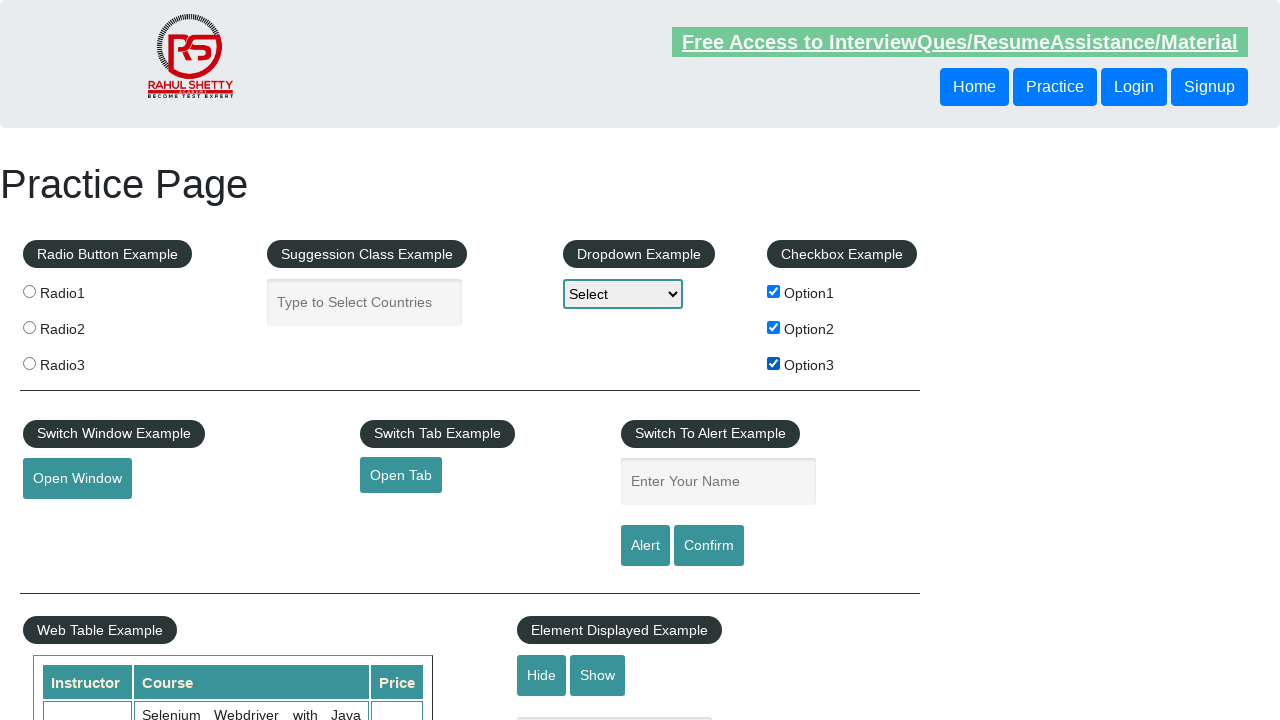

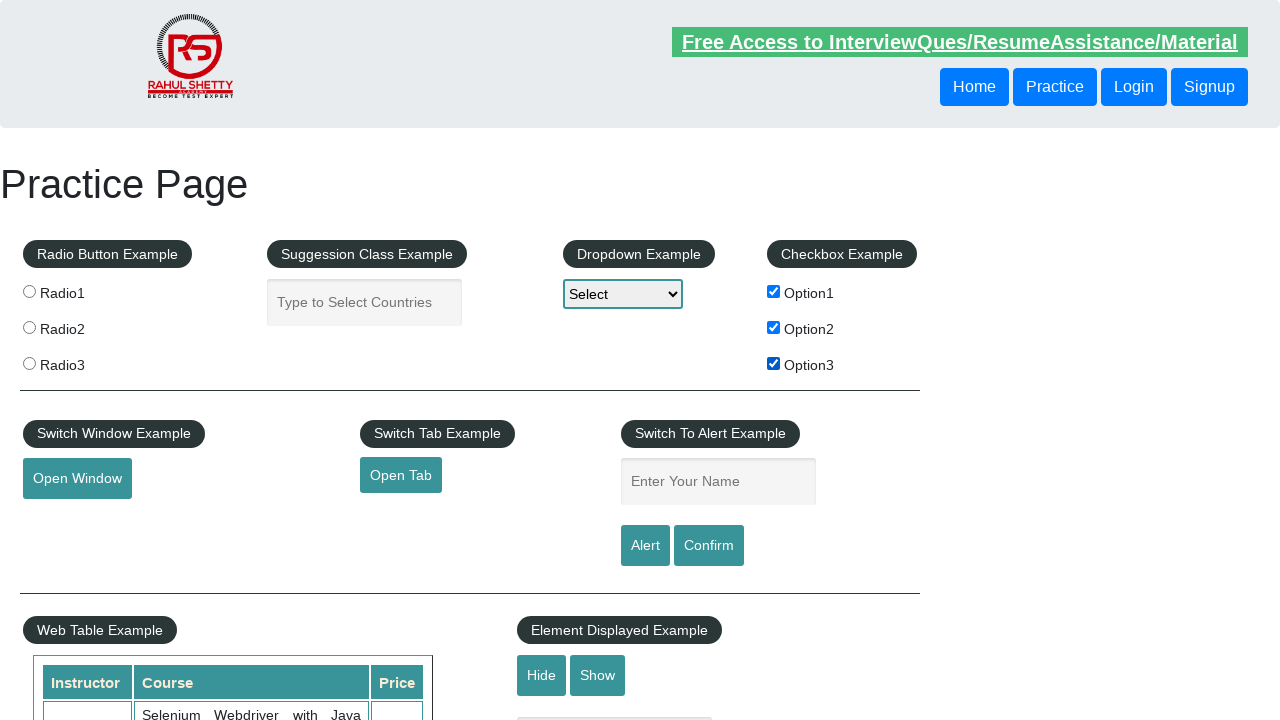